Navigates to an automation practice page, maximizes the window, and takes a screenshot of the page

Starting URL: https://rahulshettyacademy.com/AutomationPractice

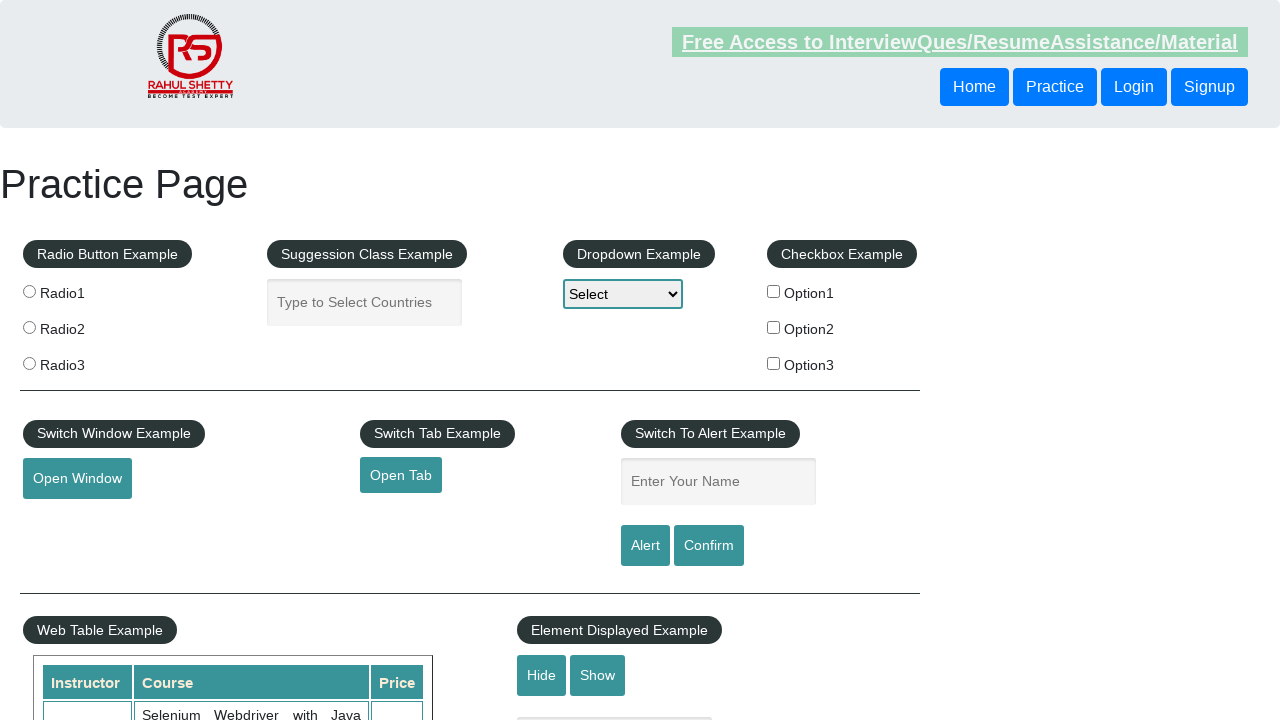

Navigated to automation practice page
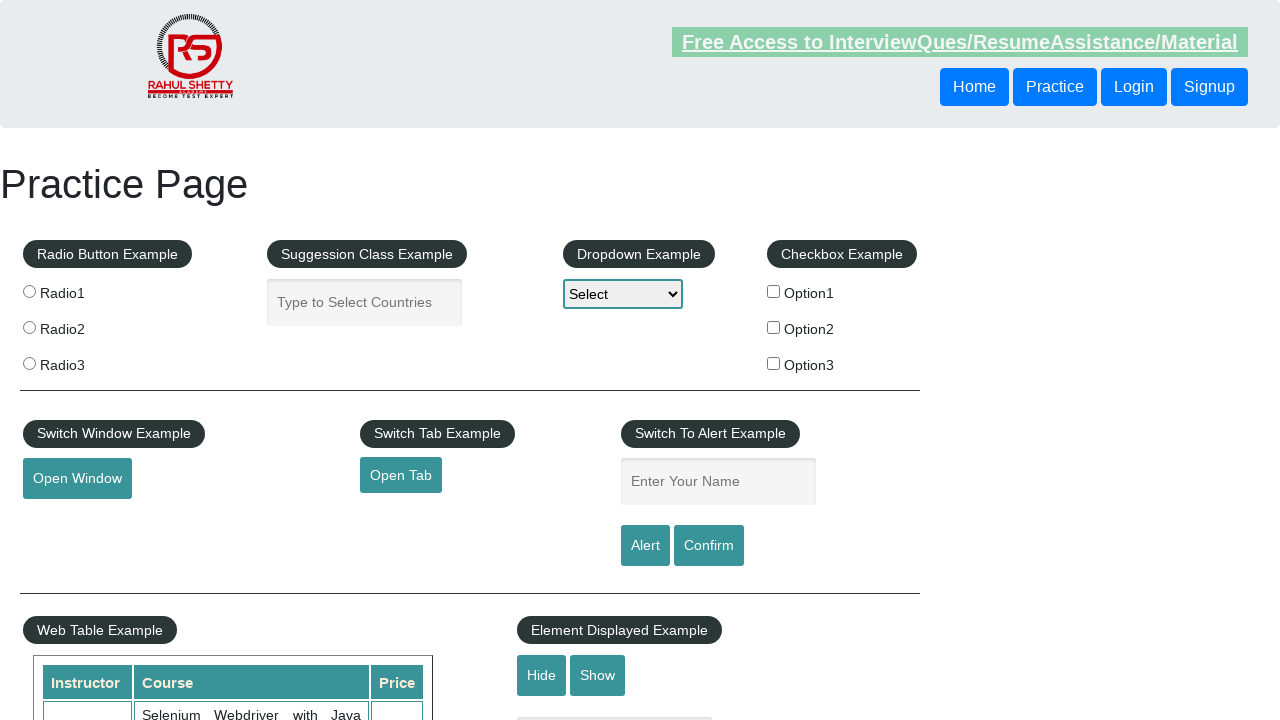

Maximized browser window to 1920x1080
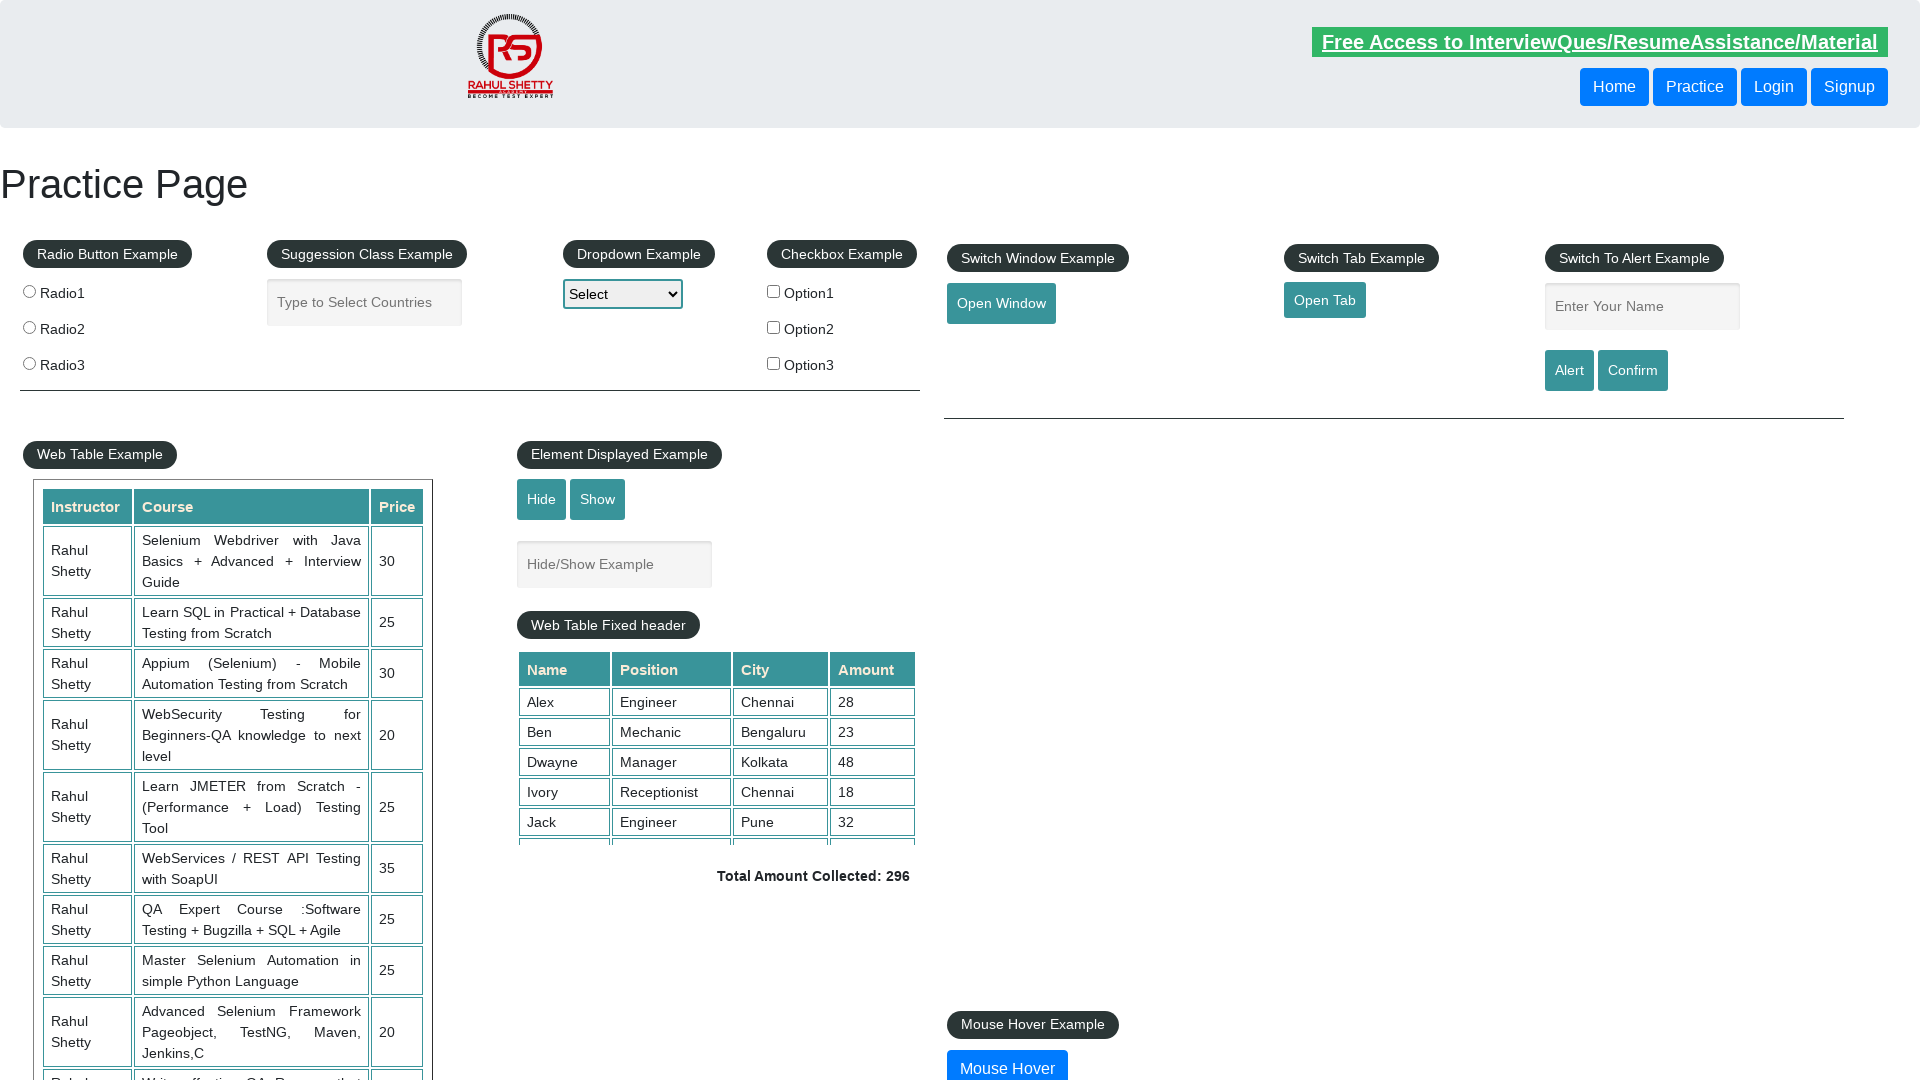

Captured screenshot of the automation practice page
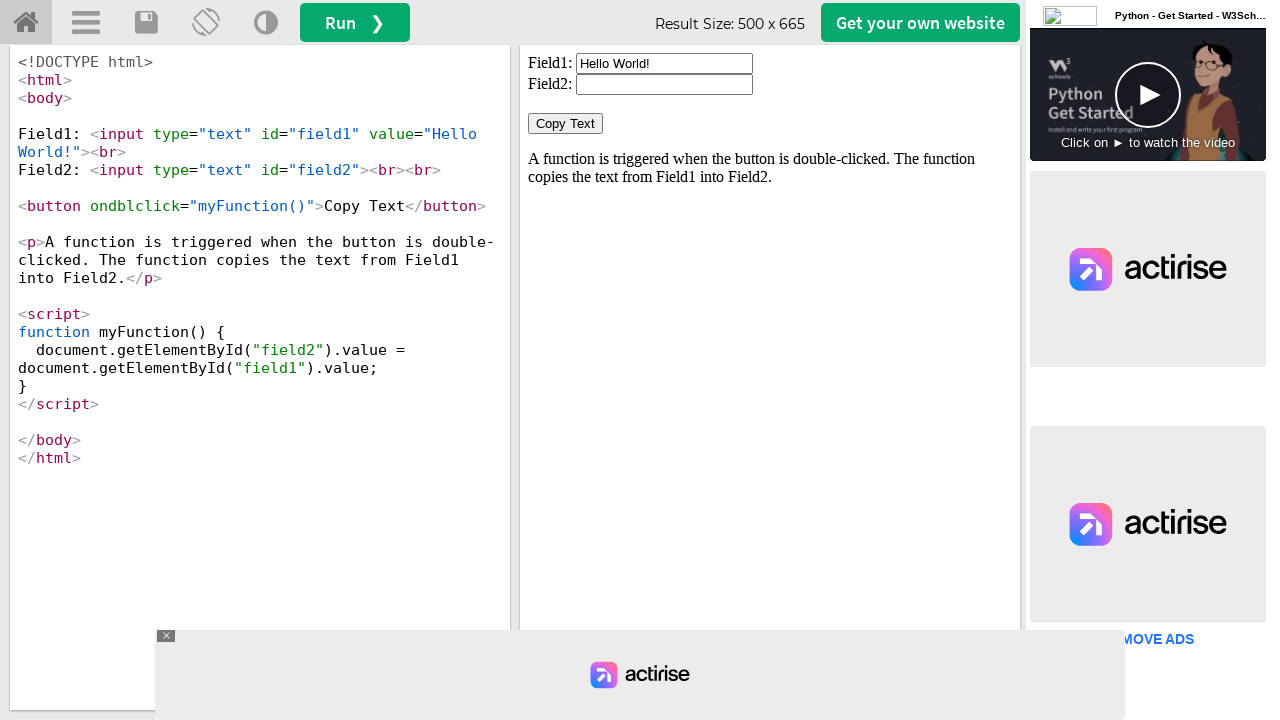

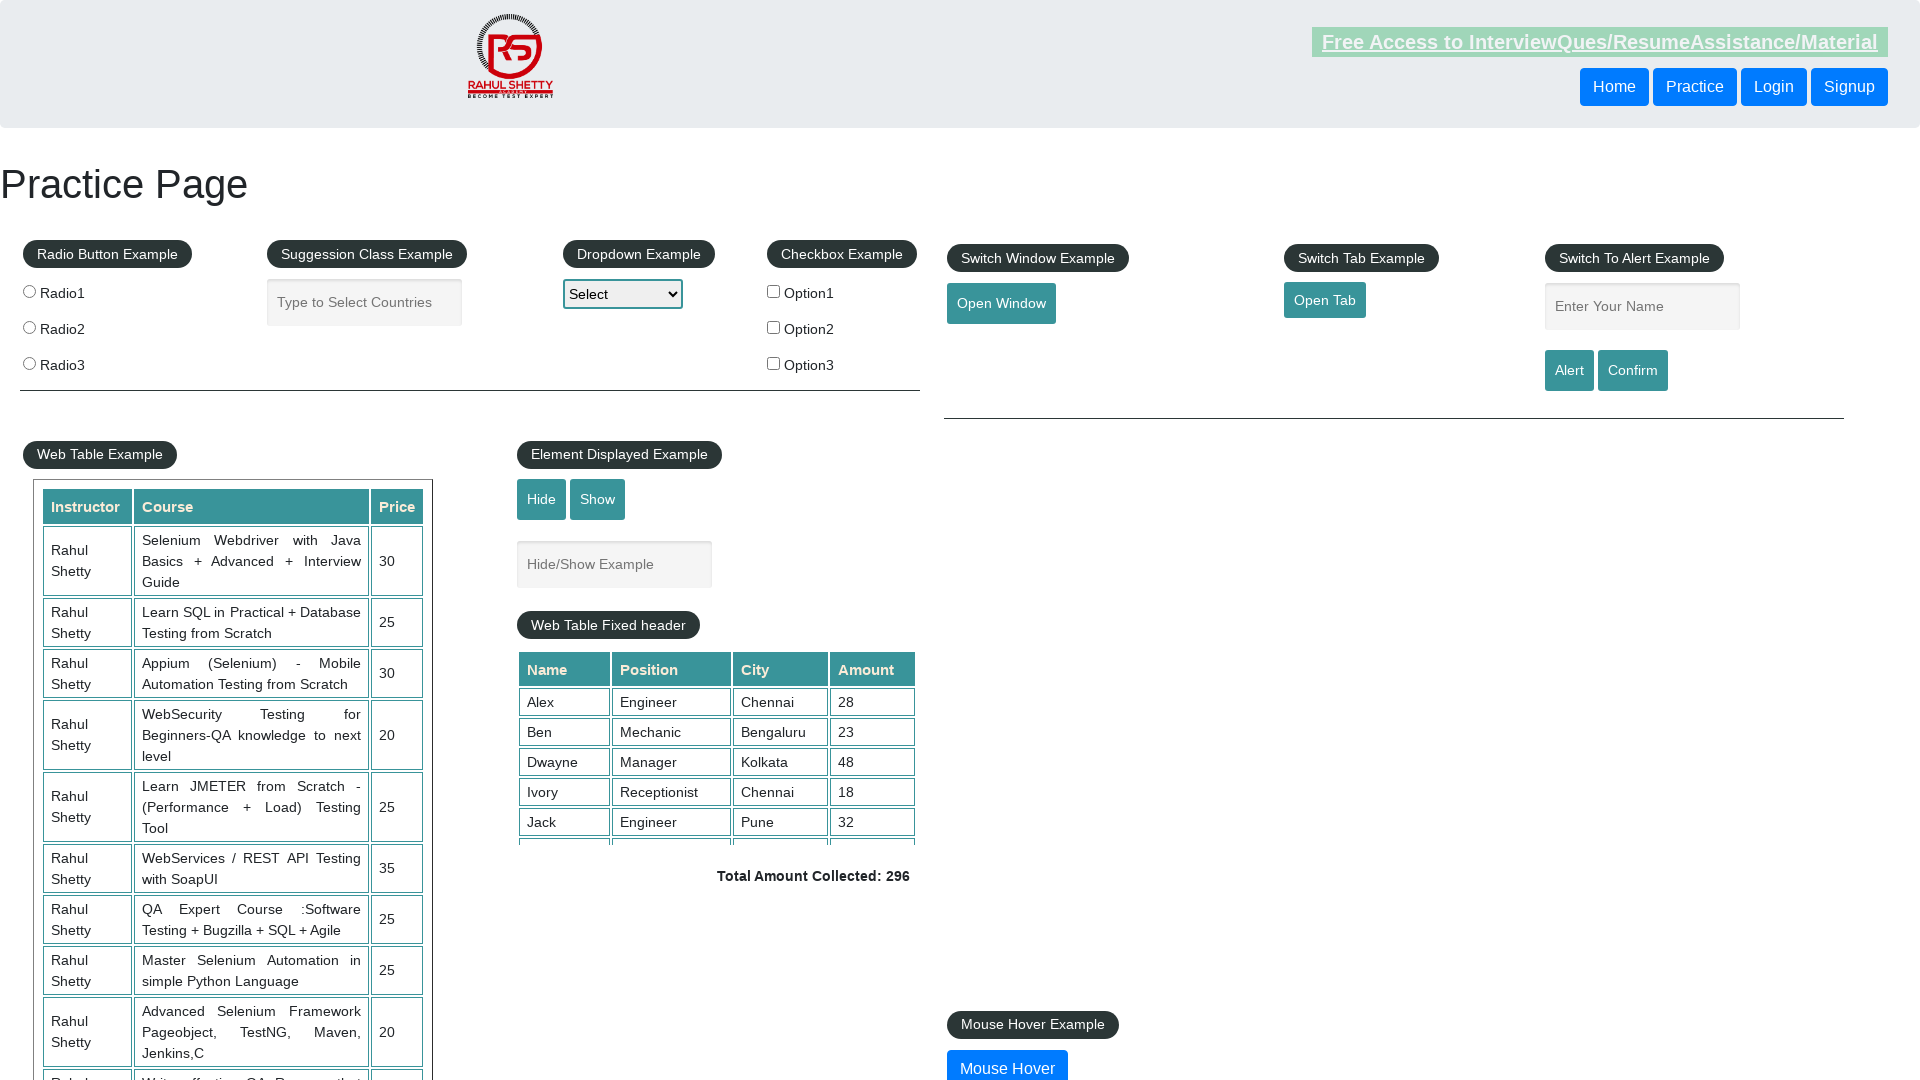